Tests dynamic loading with a 5-second wait, clicking start button and verifying "Hello World!" text appears

Starting URL: https://automationfc.github.io/dynamic-loading/

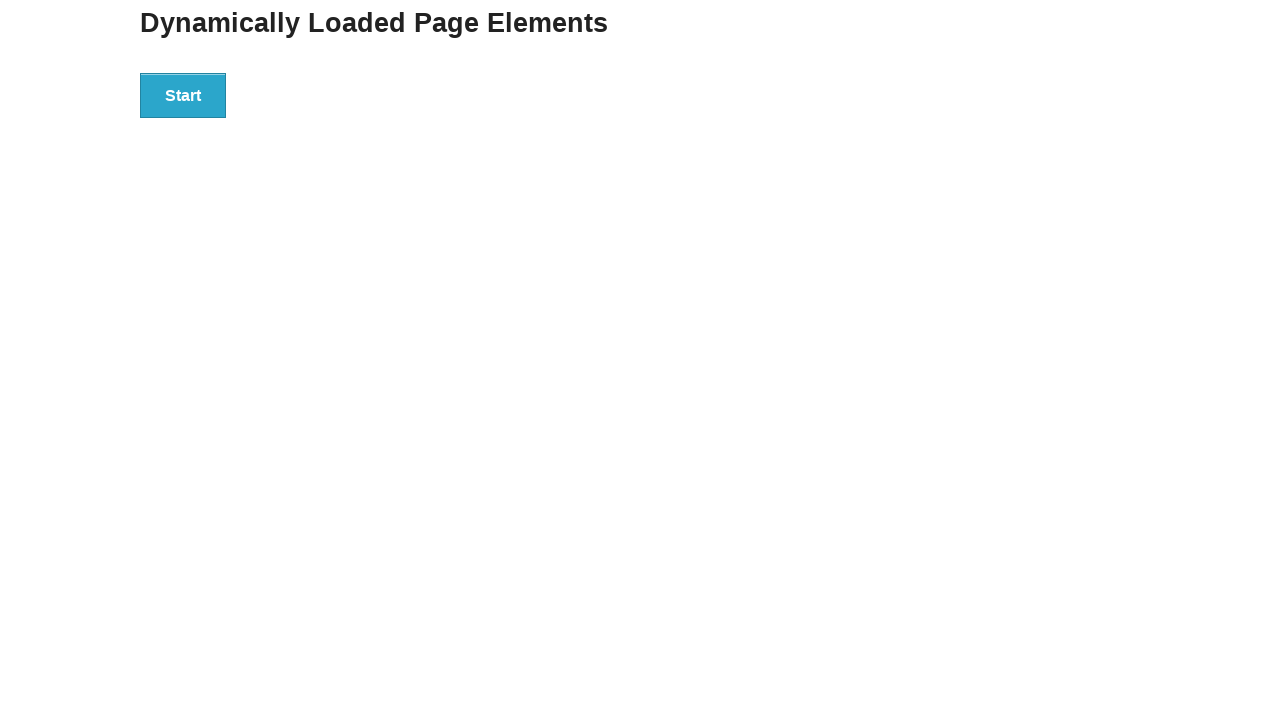

Clicked start button to begin dynamic loading at (183, 95) on div#start>button
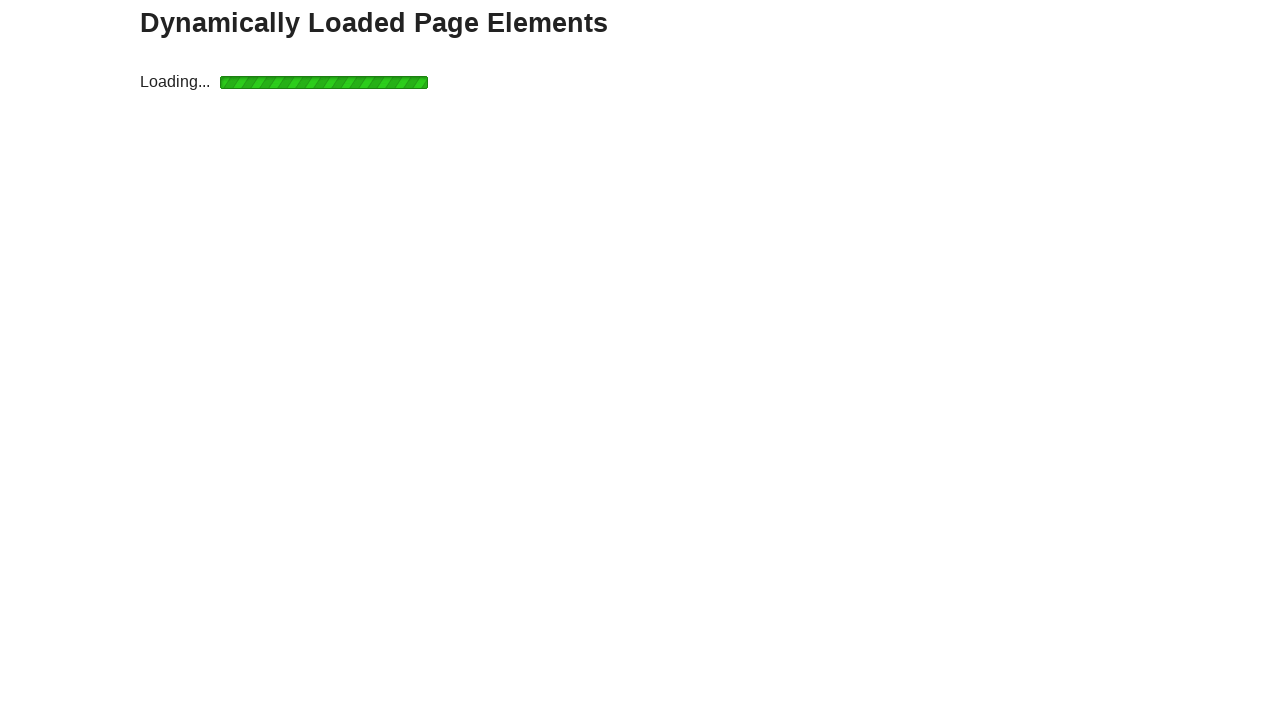

Waited for 'Hello World!' text to appear after 5-second dynamic loading
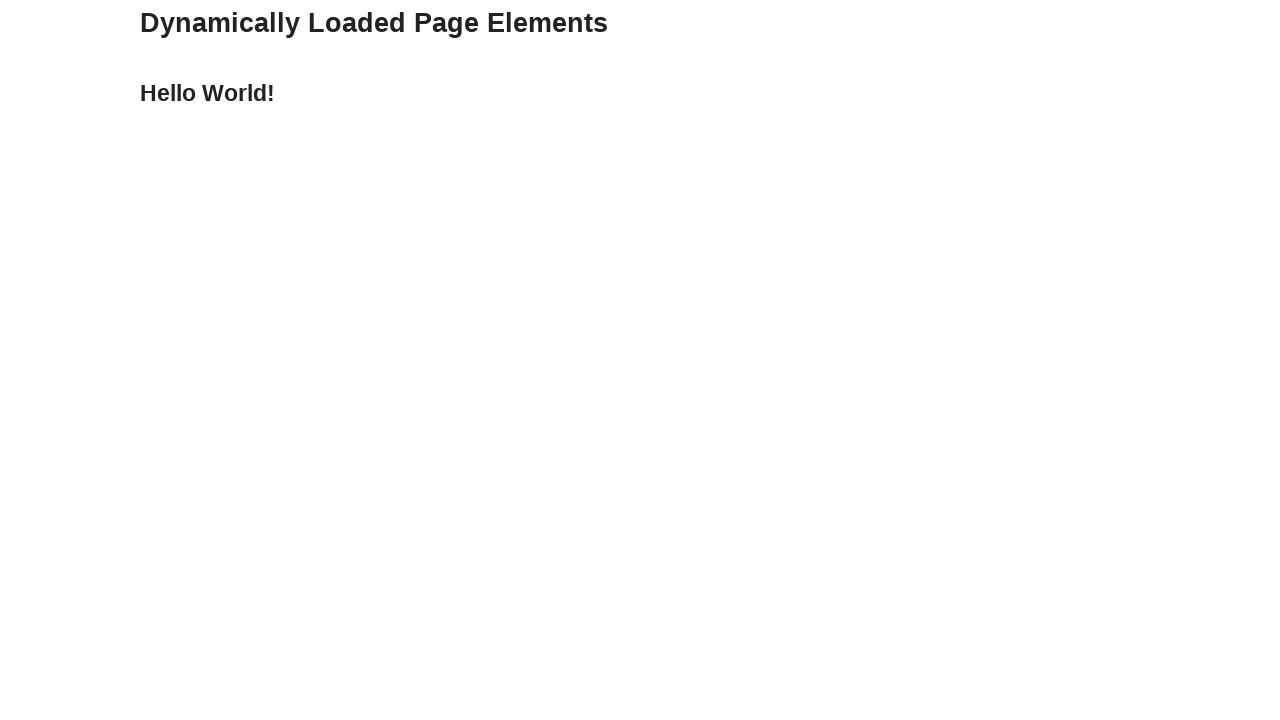

Verified 'Hello World!' text appeared successfully
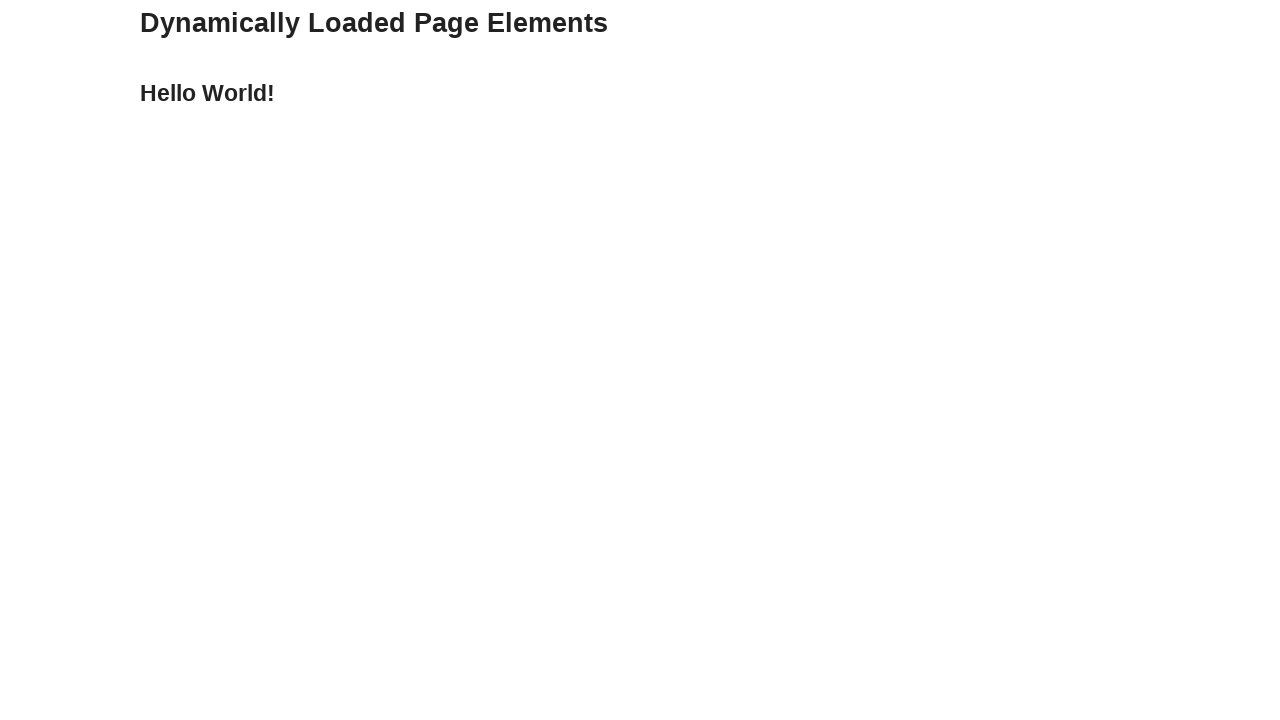

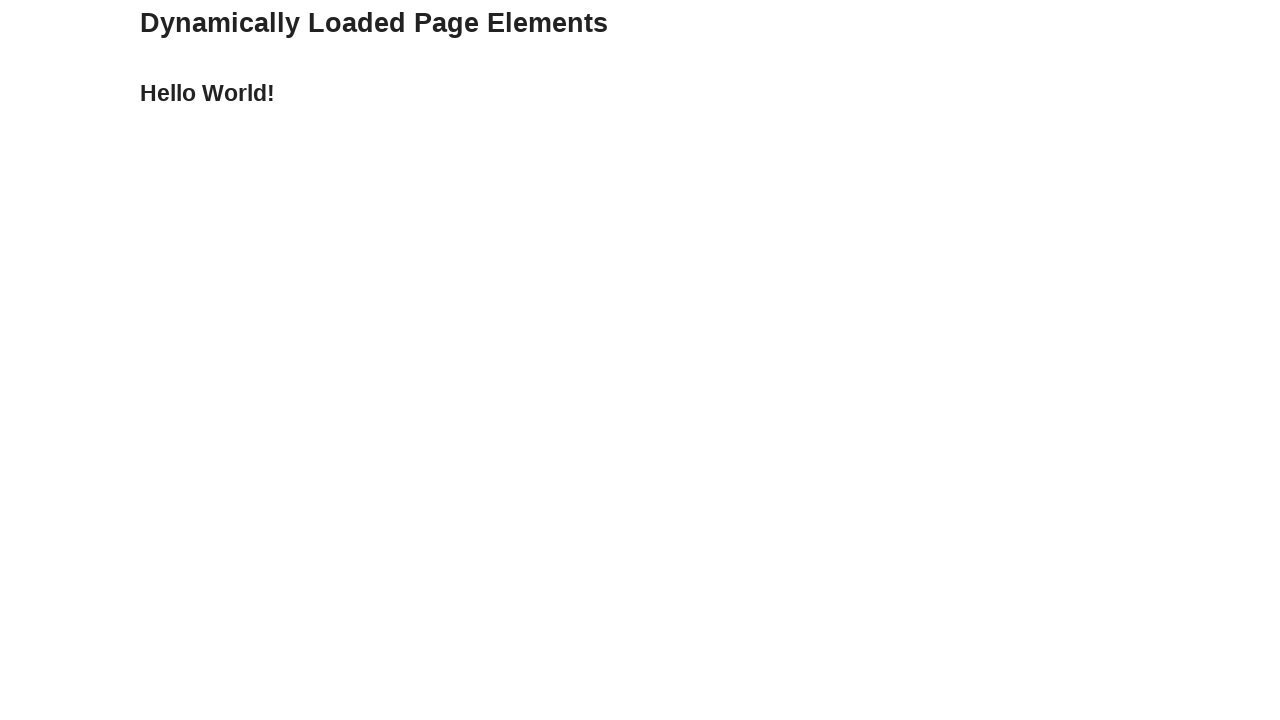